Tests a calculator demo by entering two numbers and verifying the sum result is displayed after waiting 3 seconds

Starting URL: http://juliemr.github.io/protractor-demo/

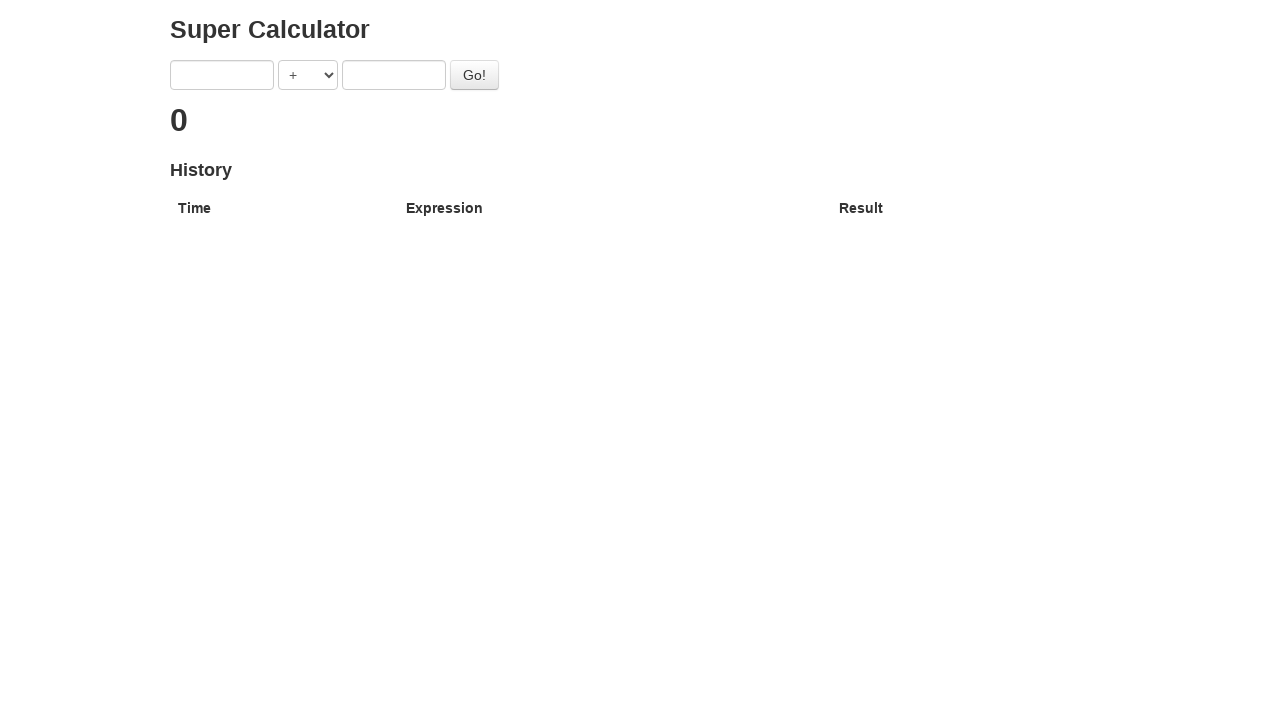

Entered first number '5' into the calculator on //input[@ng-model='first']
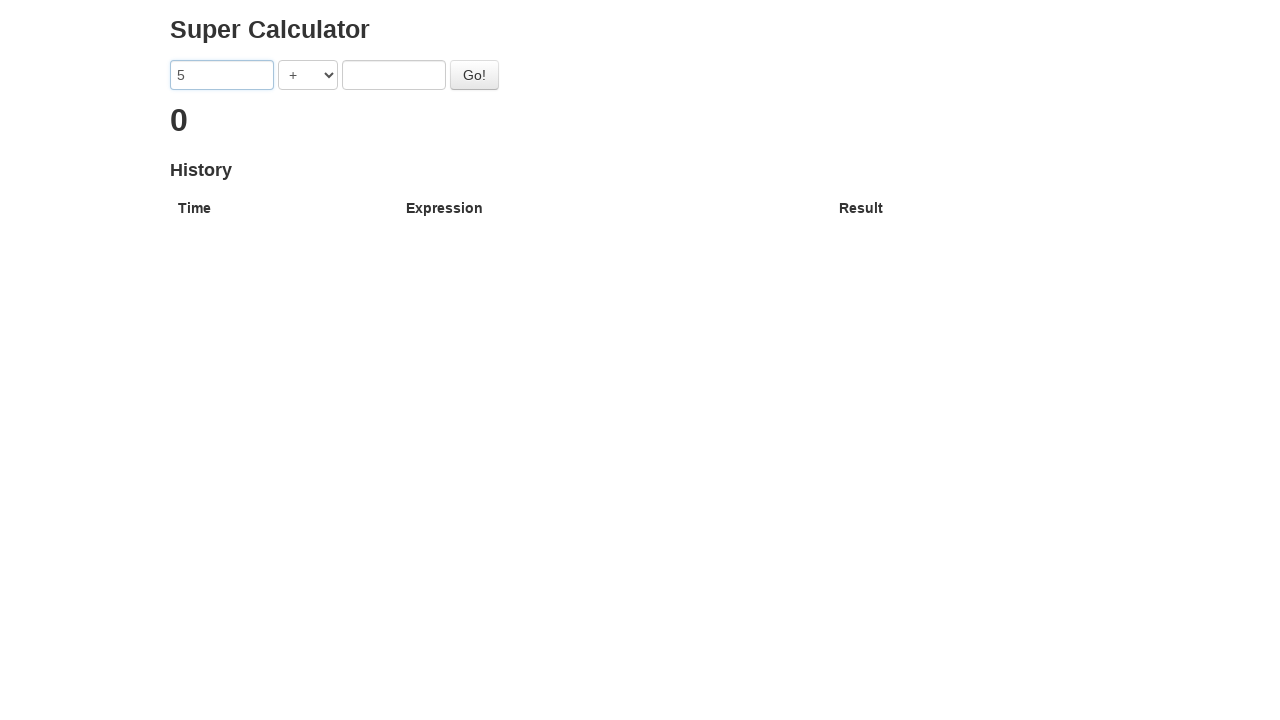

Entered second number '5' into the calculator on //input[@ng-model='second']
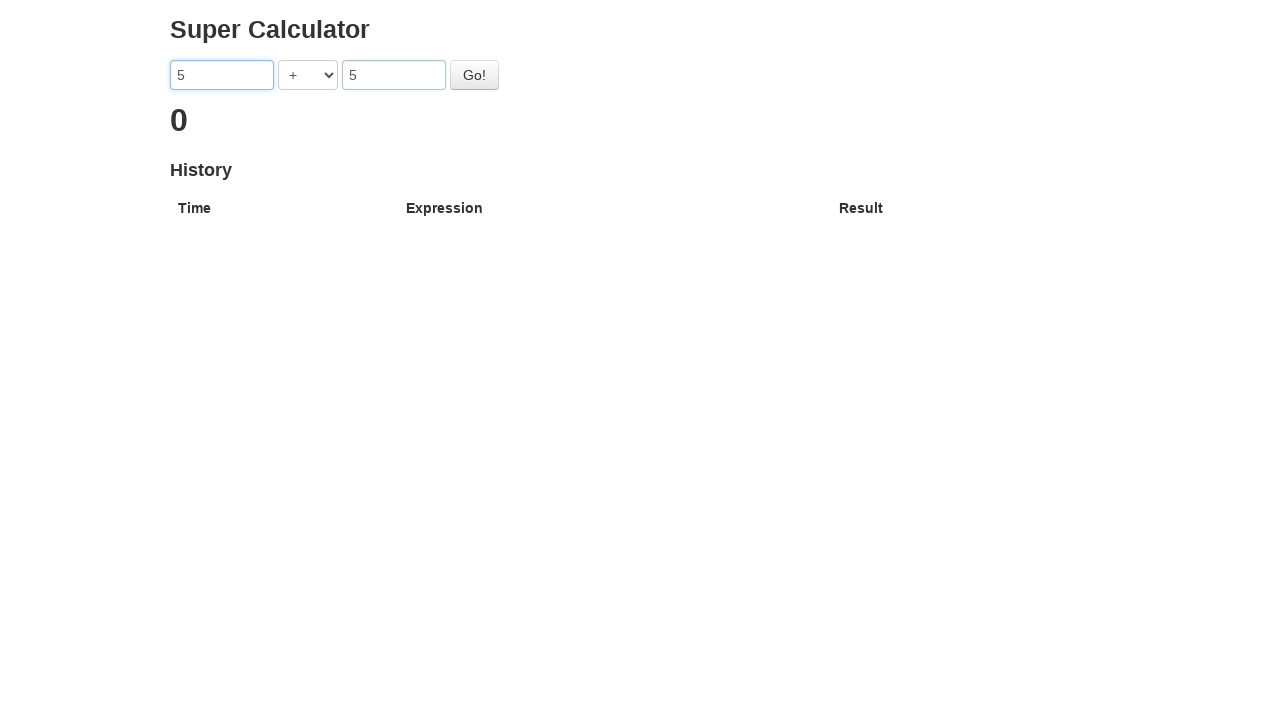

Clicked the calculate button at (474, 75) on #gobutton
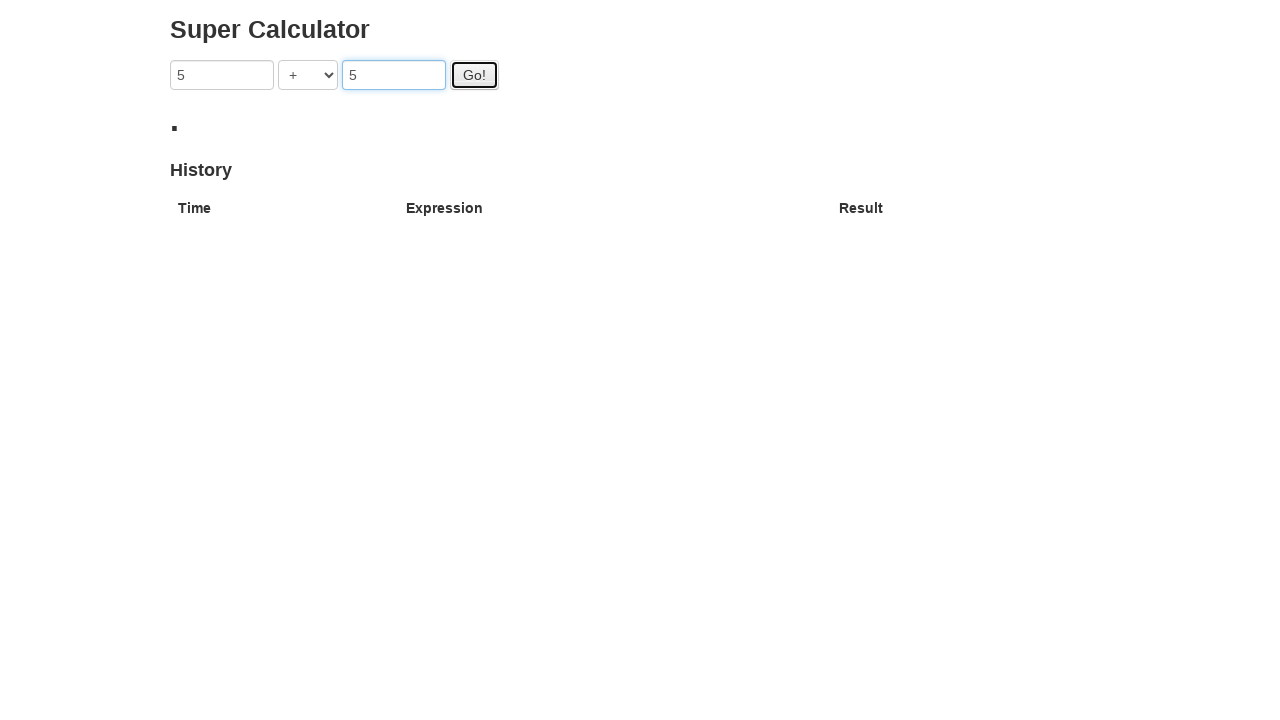

Waited 3 seconds for the sum result '10' to appear
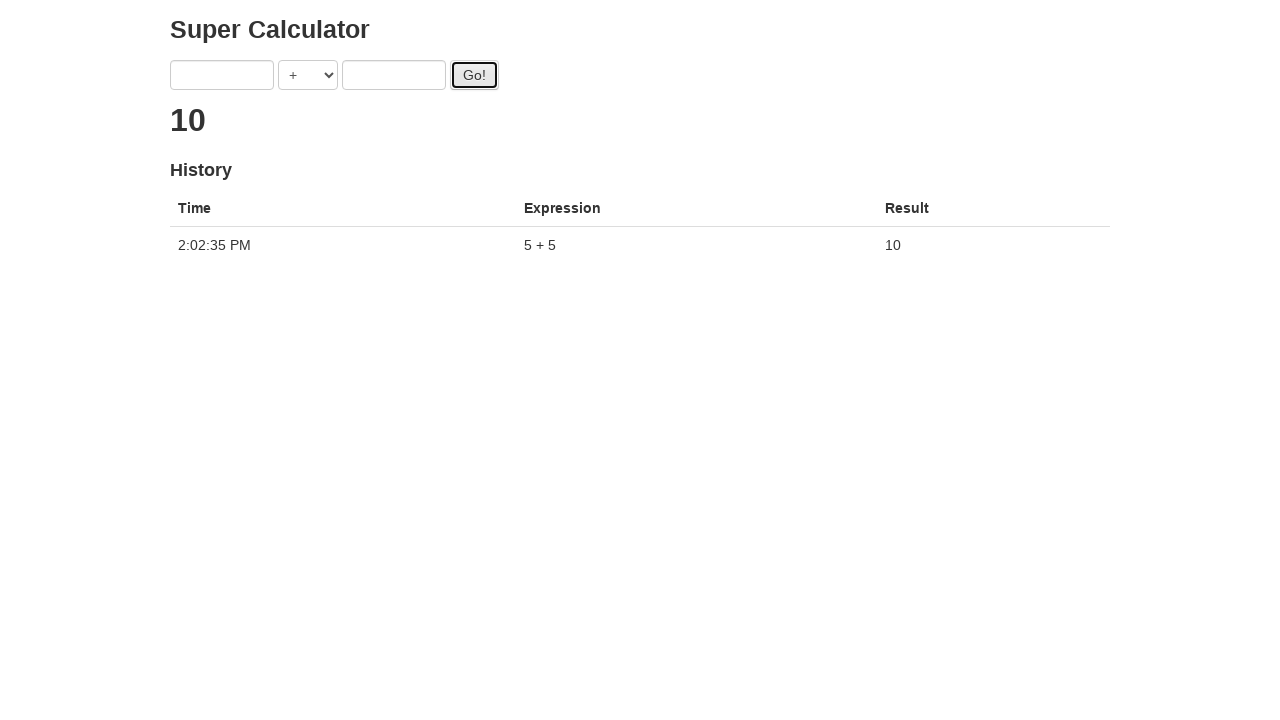

Verified that the sum result '10' is displayed on the page
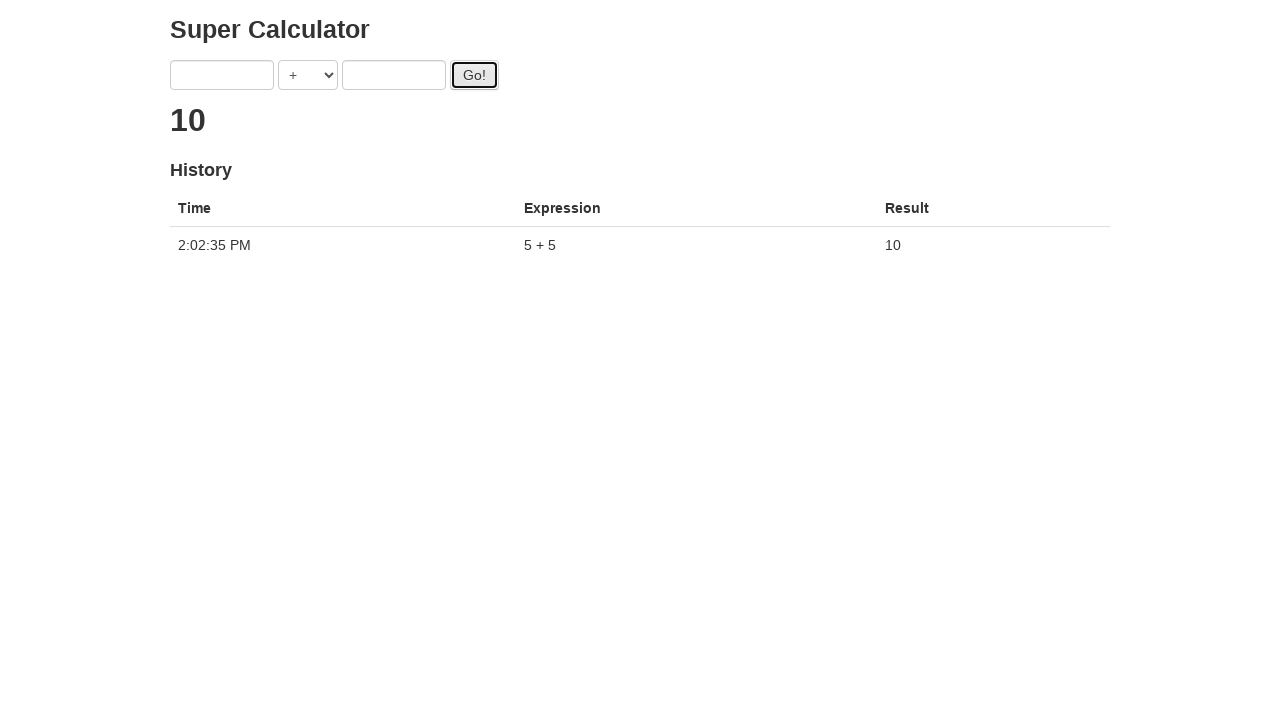

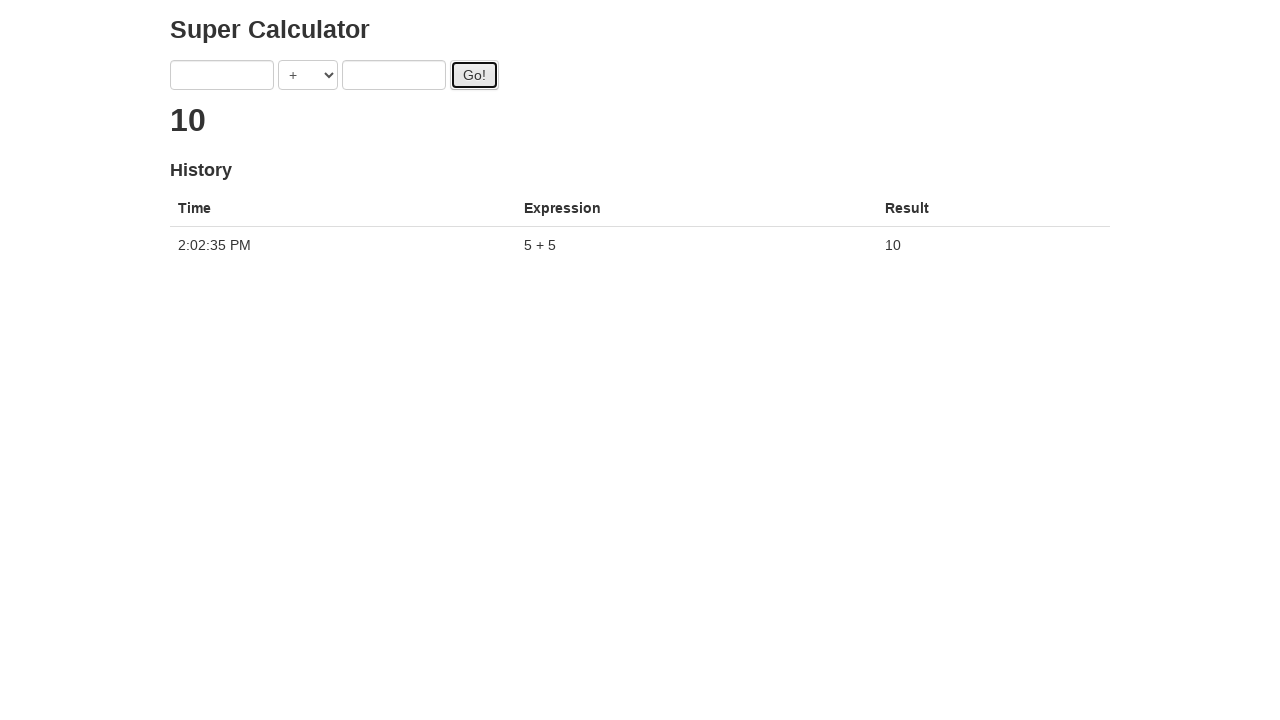